Adds a todo item, marks it as completed, and clears completed items

Starting URL: https://todomvc.com/examples/typescript-angular/#/

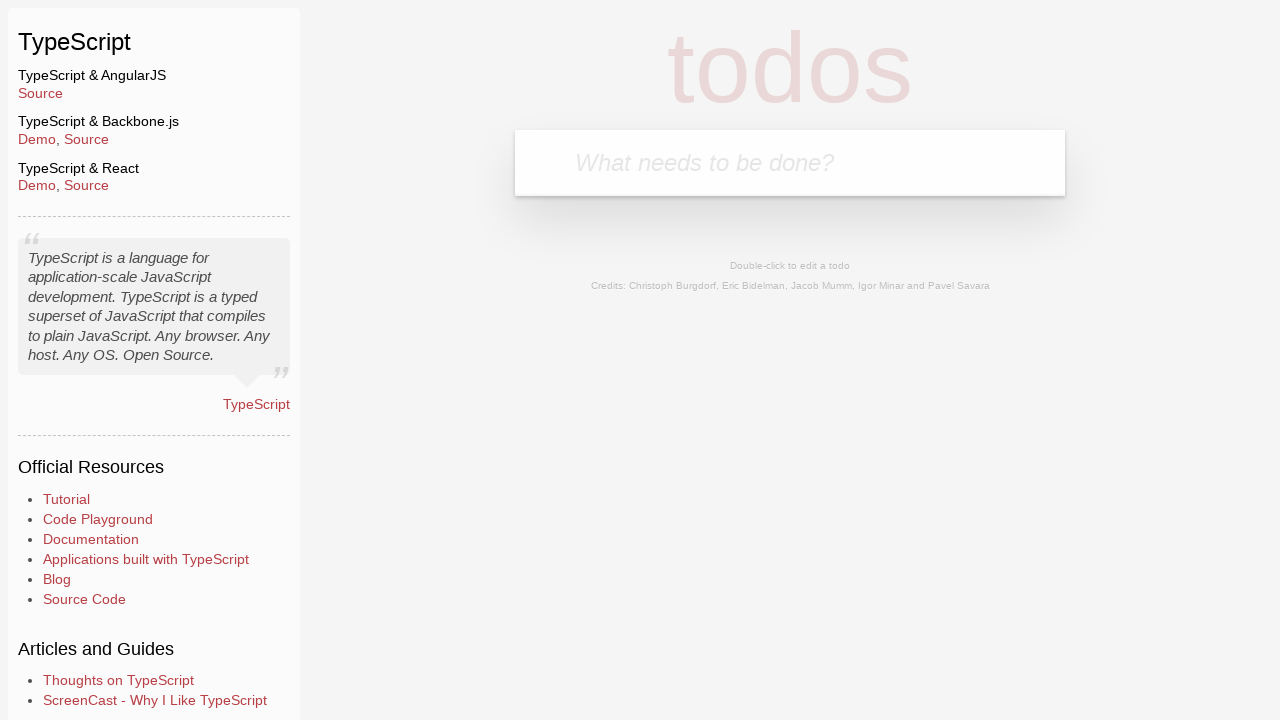

Filled new todo input with 'Example' on .new-todo
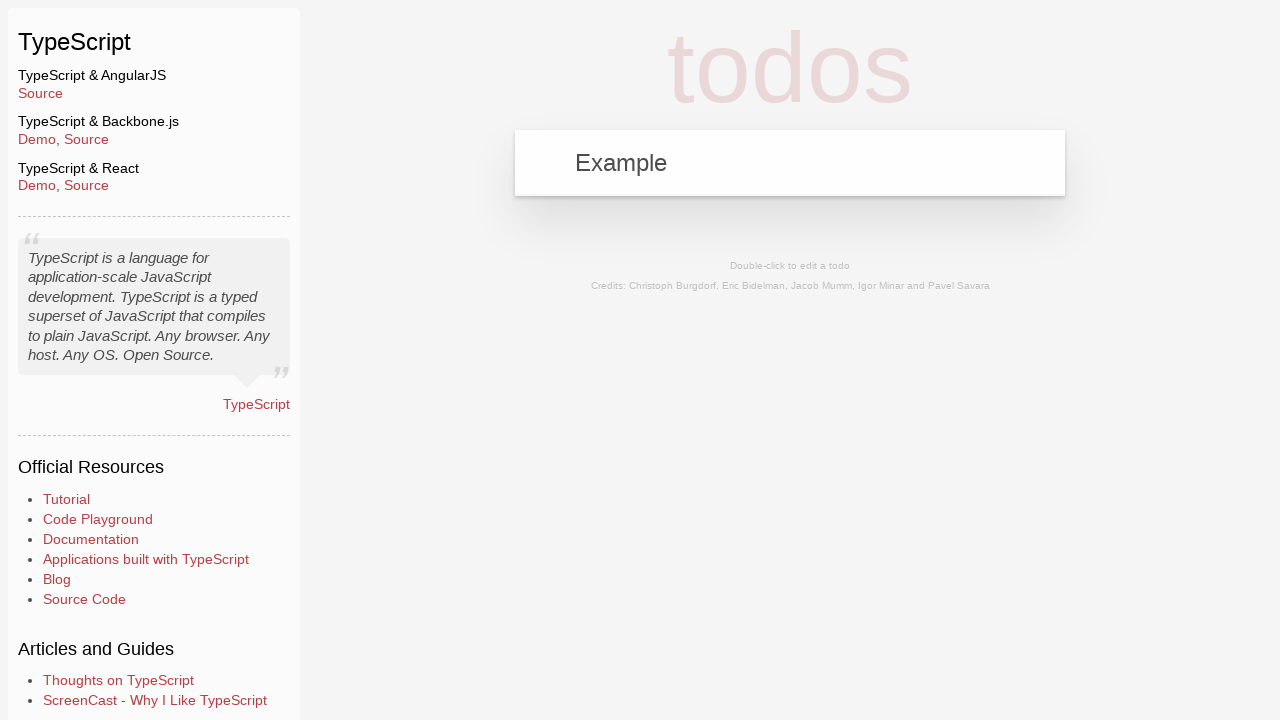

Pressed Enter to add todo item on .new-todo
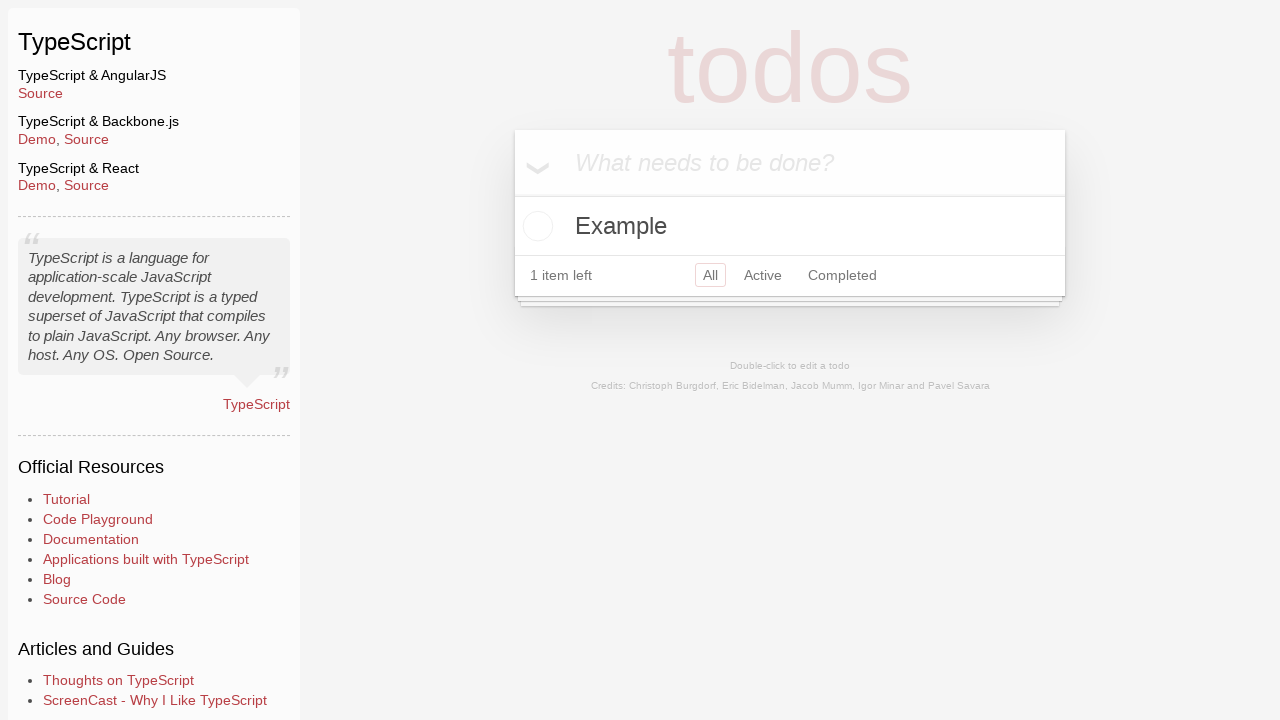

Clicked toggle checkbox to mark todo as completed at (535, 226) on .todo-list li:has-text('Example') .toggle
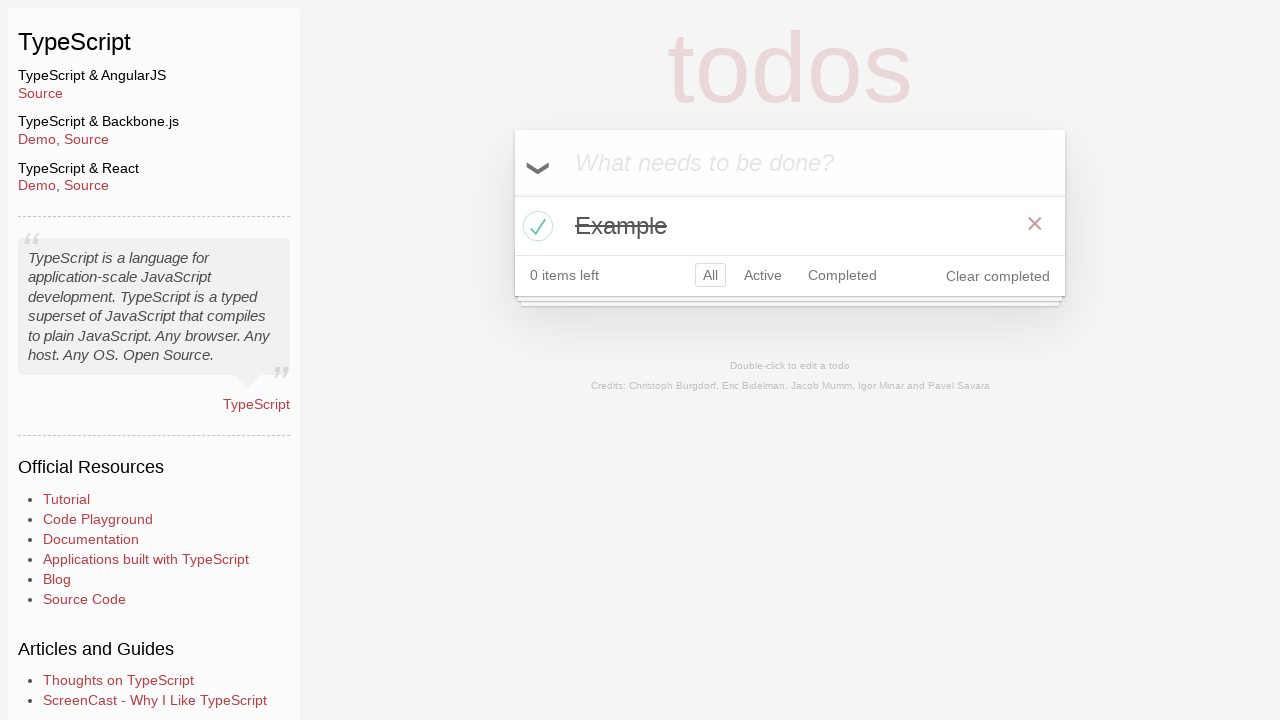

Clicked 'Clear completed' button to remove completed todo at (998, 276) on .clear-completed
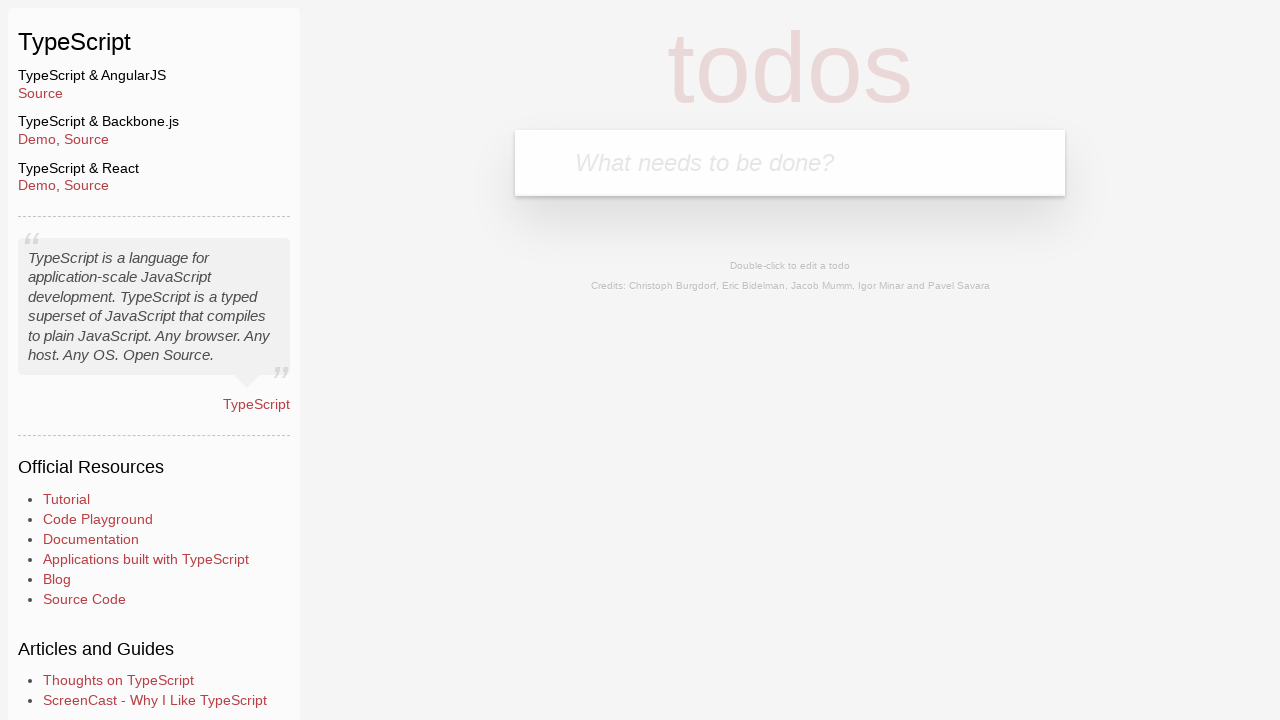

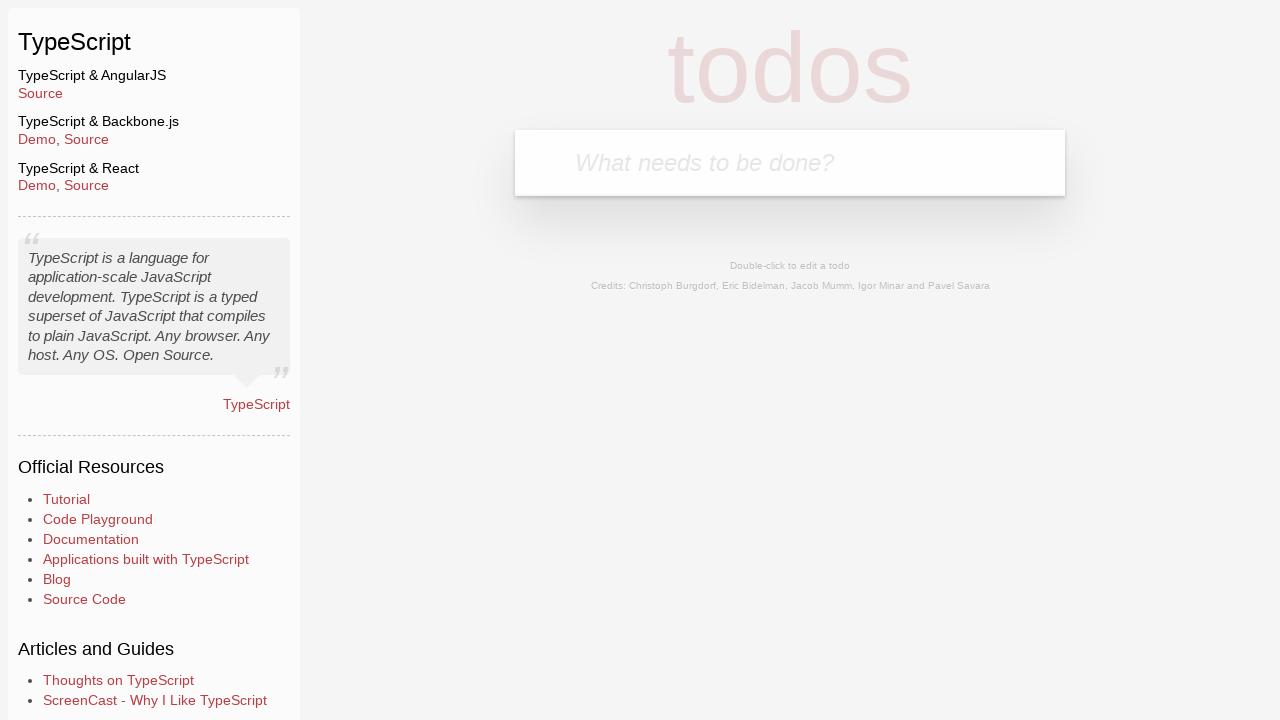